Tests handling of JavaScript prompt dialogs by clicking a button that triggers a prompt, entering text, and verifying the entered text is displayed

Starting URL: https://practice.cydeo.com/javascript_alerts

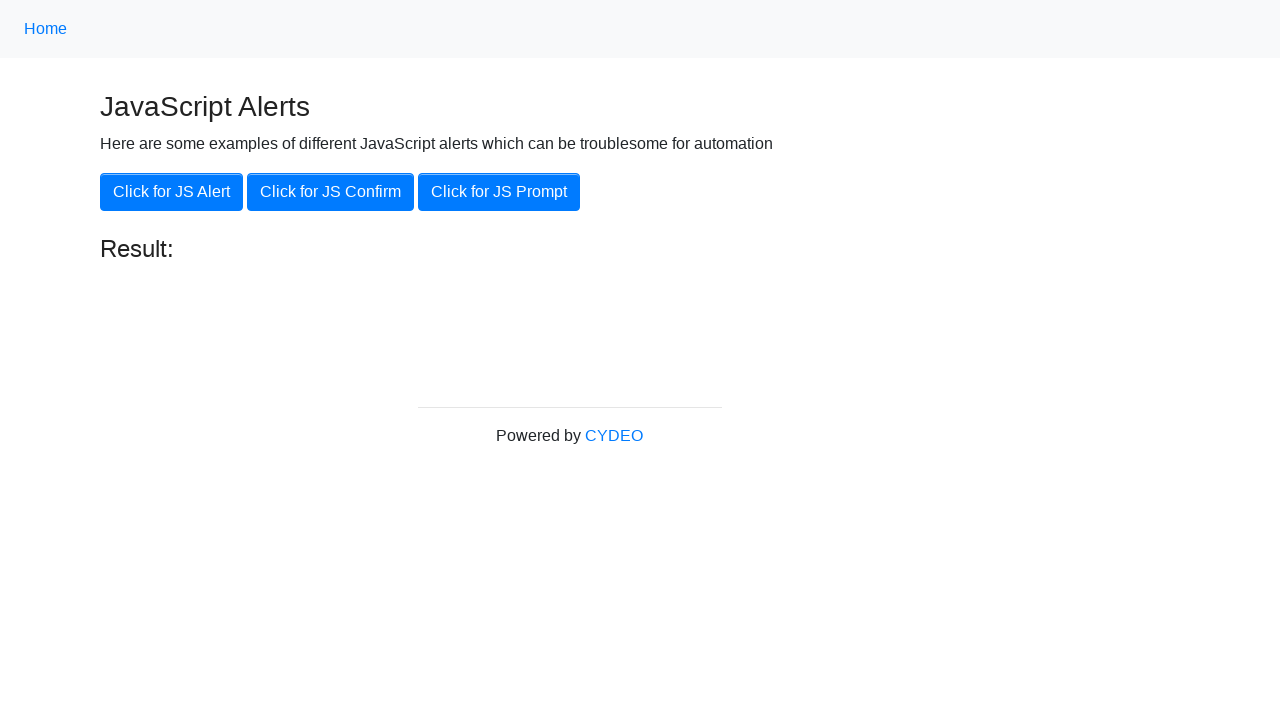

Set up dialog handler to accept prompt with 'Cydeo'
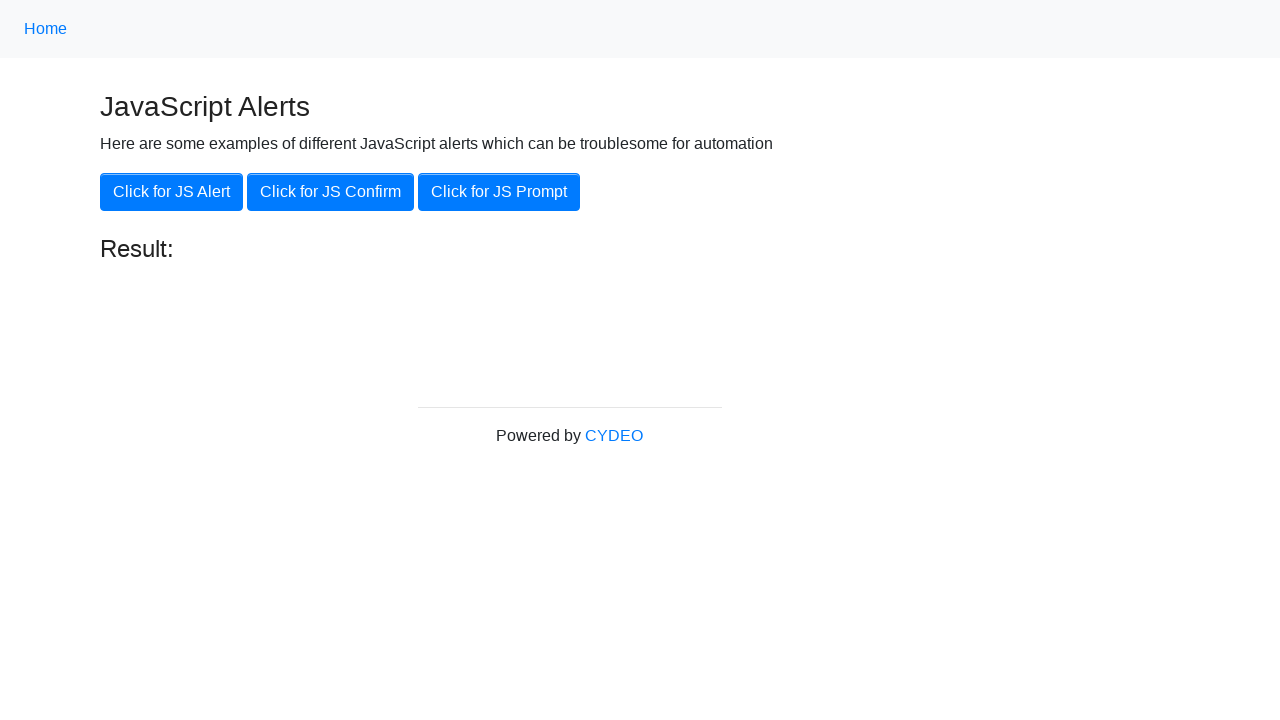

Clicked button to trigger JavaScript prompt dialog at (499, 192) on button[onclick='jsPrompt()']
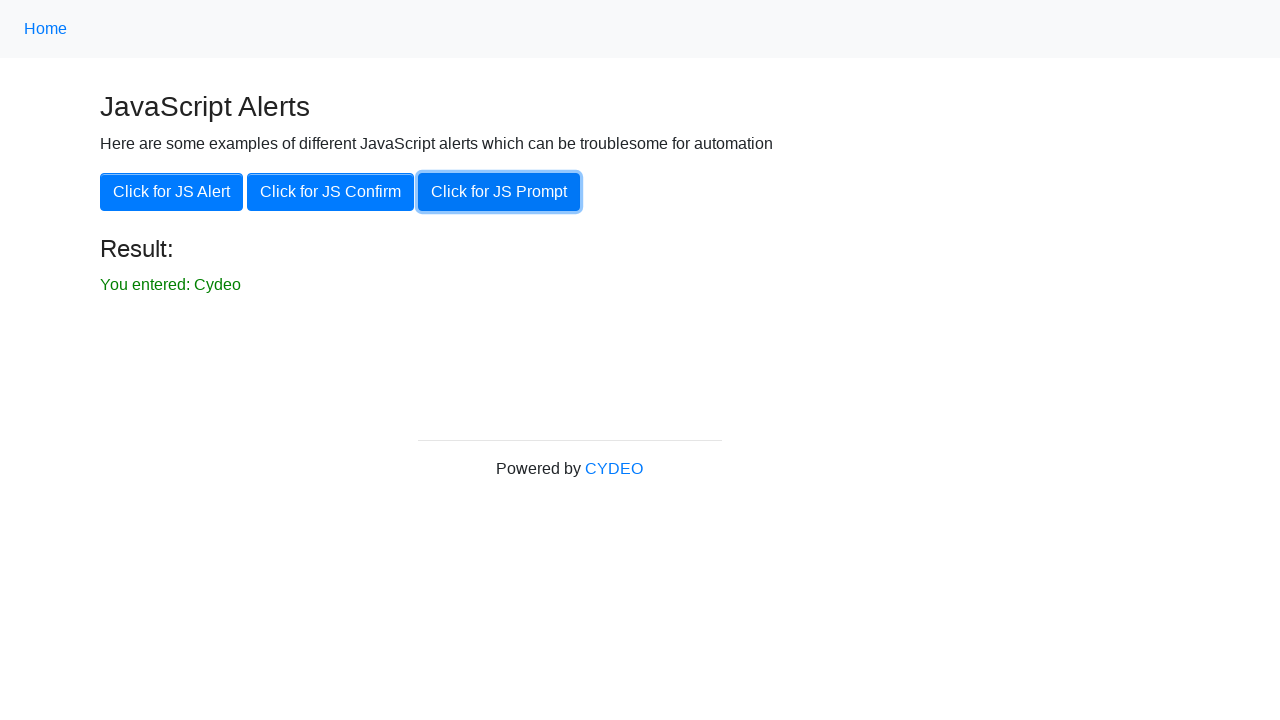

Verified that 'You entered: Cydeo' text is displayed
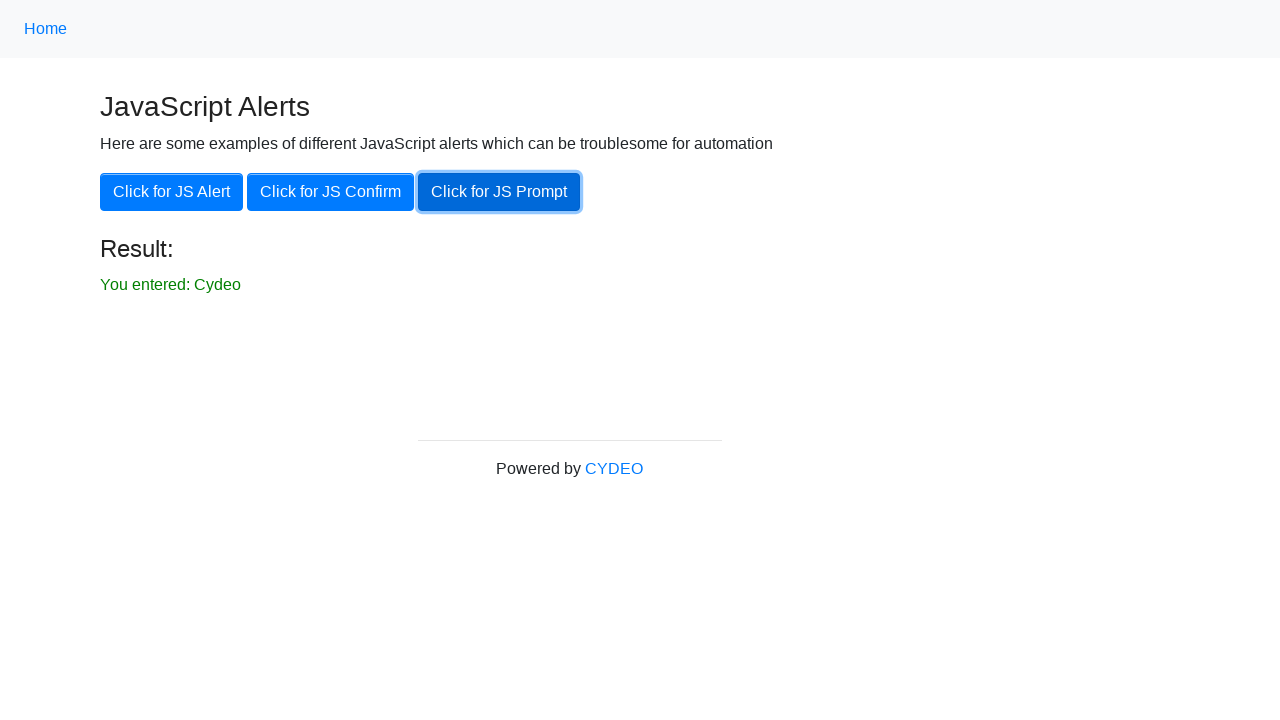

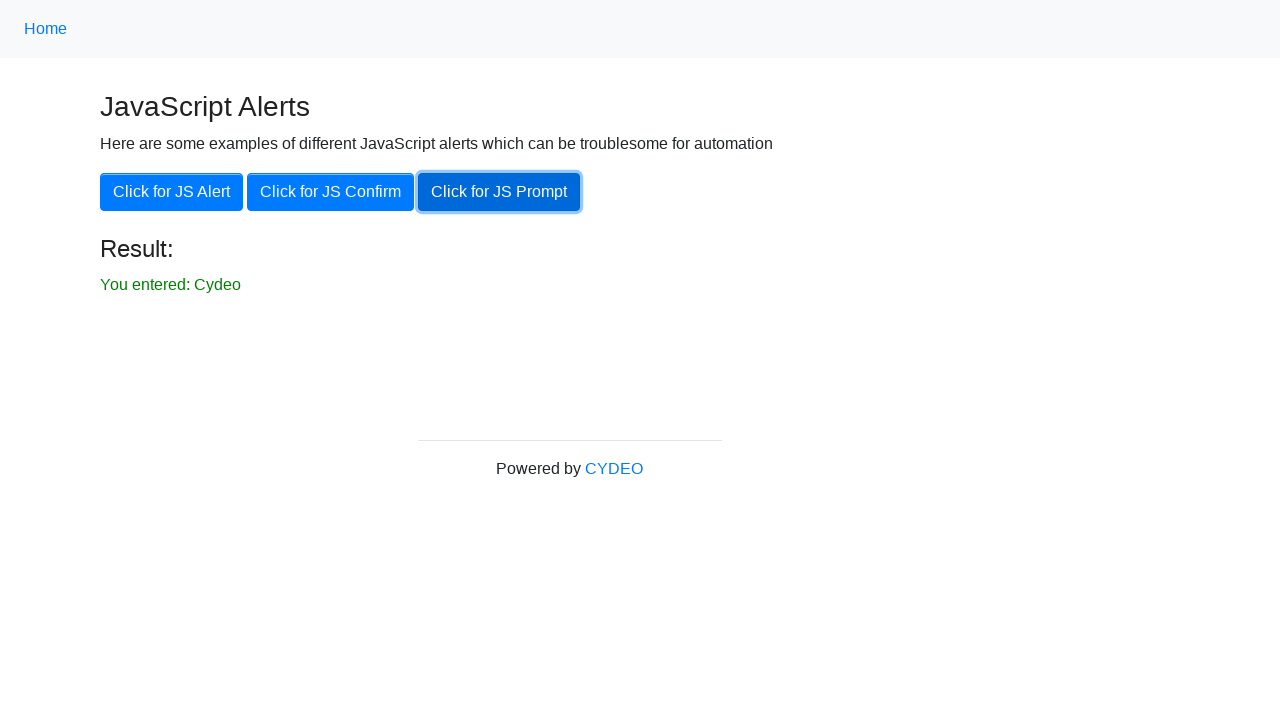